Tests the e-commerce cart functionality by searching for specific vegetables (Cucumber, Brocolli, Beetroot) in the product list and adding each matching item to the cart.

Starting URL: https://rahulshettyacademy.com/seleniumPractise/

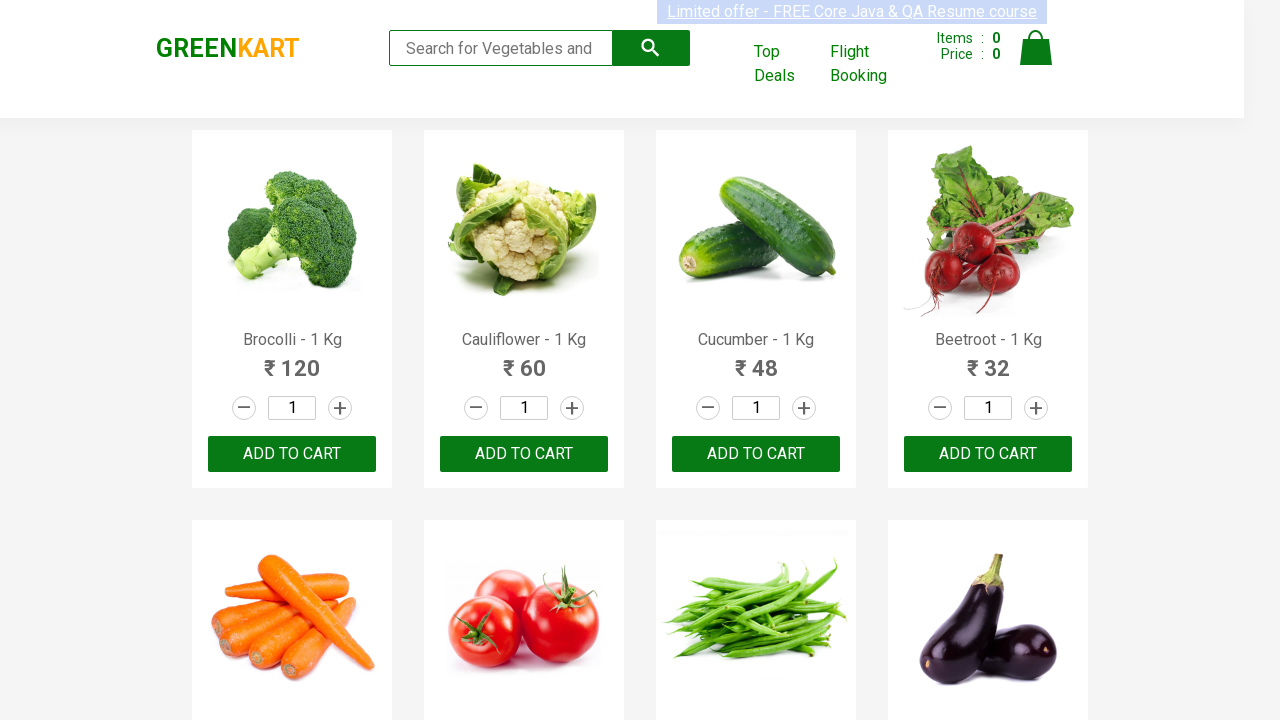

Waited for product list to load
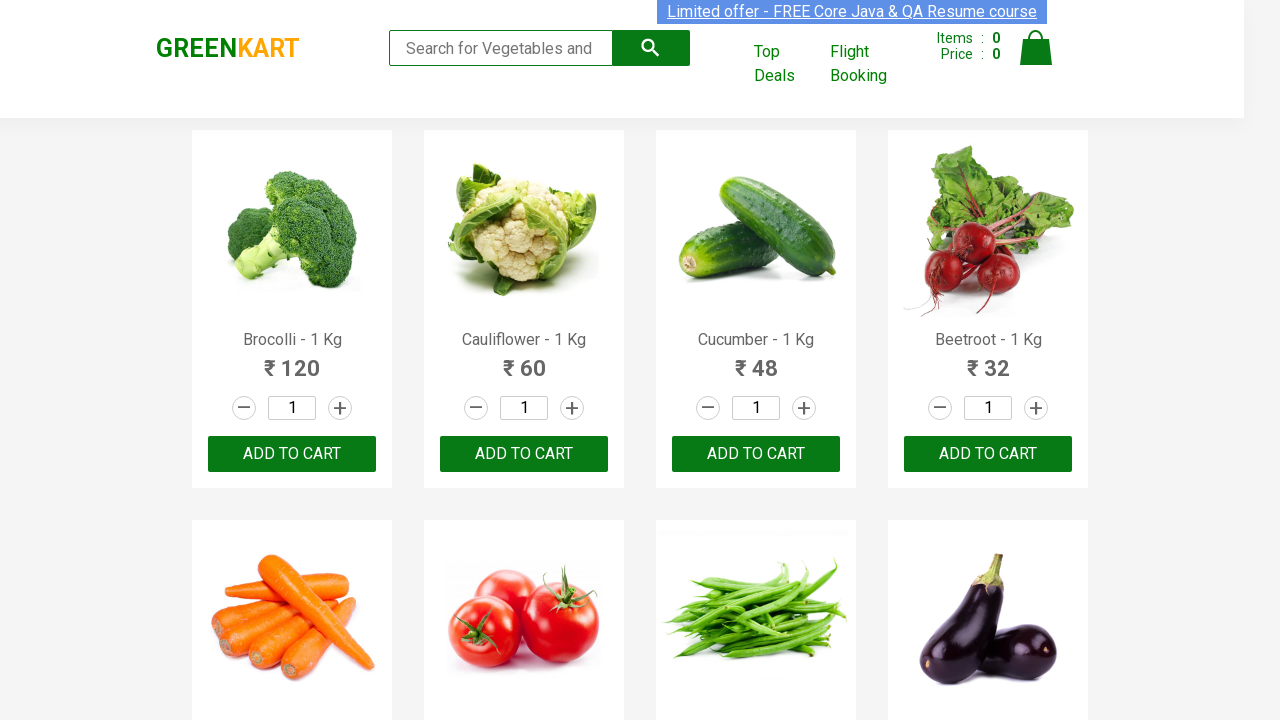

Retrieved all product name elements
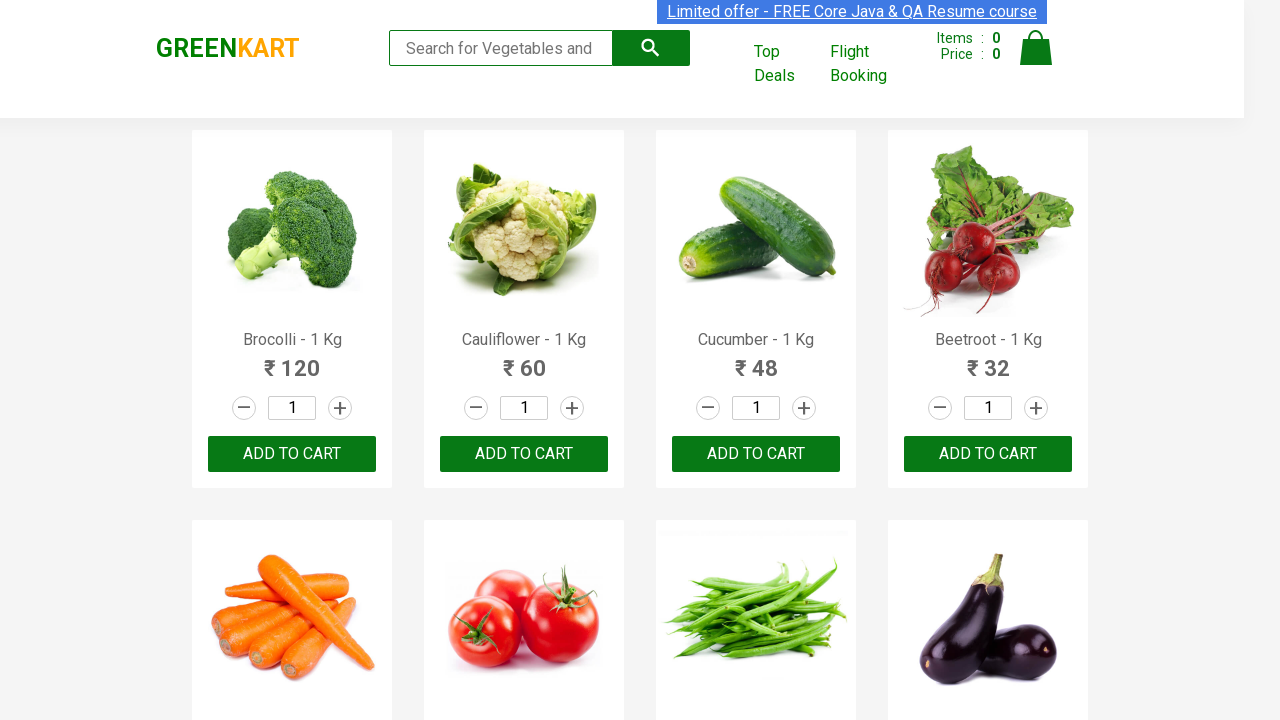

Retrieved all add to cart buttons
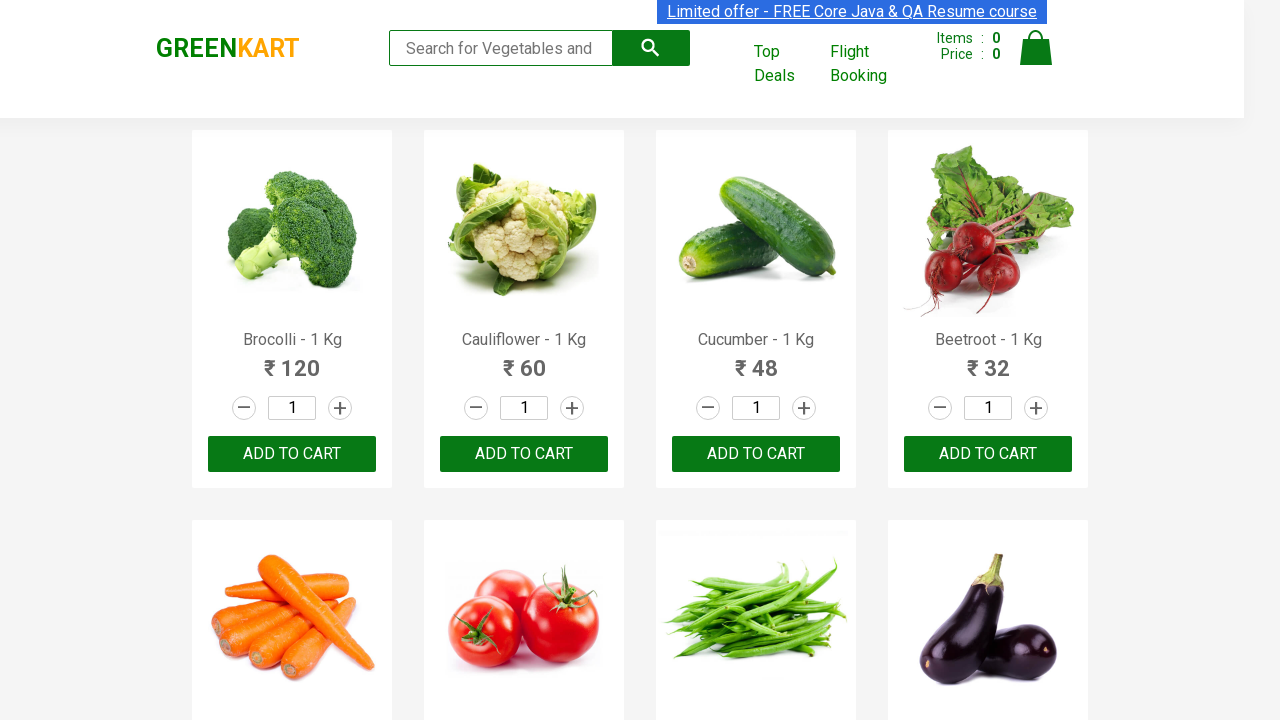

Clicked add to cart button for Brocolli at (292, 454) on div.product-action button >> nth=0
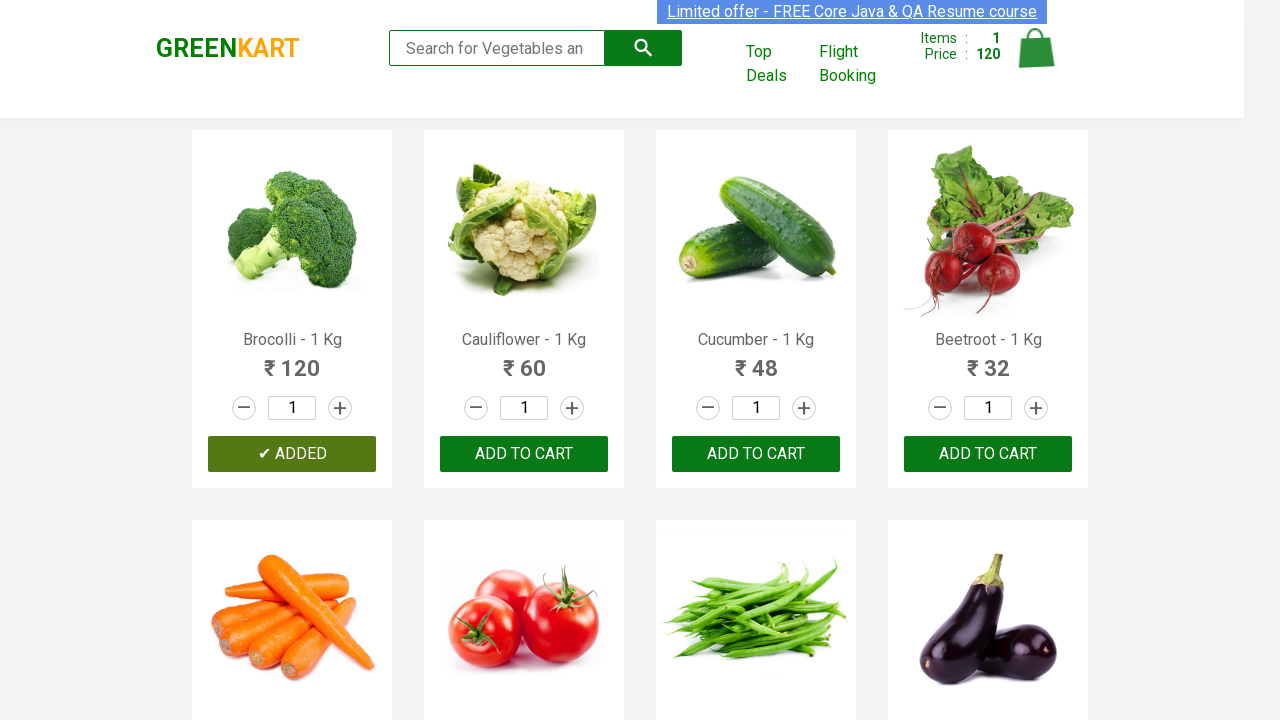

Clicked add to cart button for Cucumber at (756, 454) on div.product-action button >> nth=2
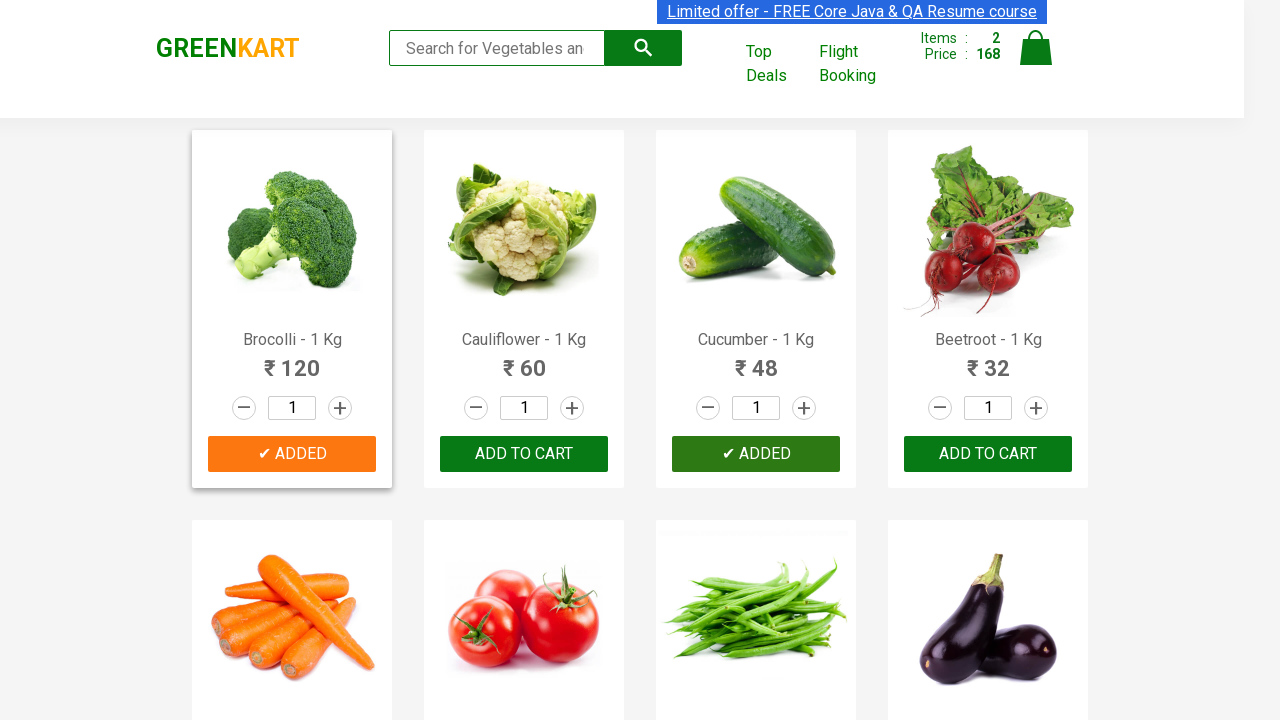

Clicked add to cart button for Beetroot at (988, 454) on div.product-action button >> nth=3
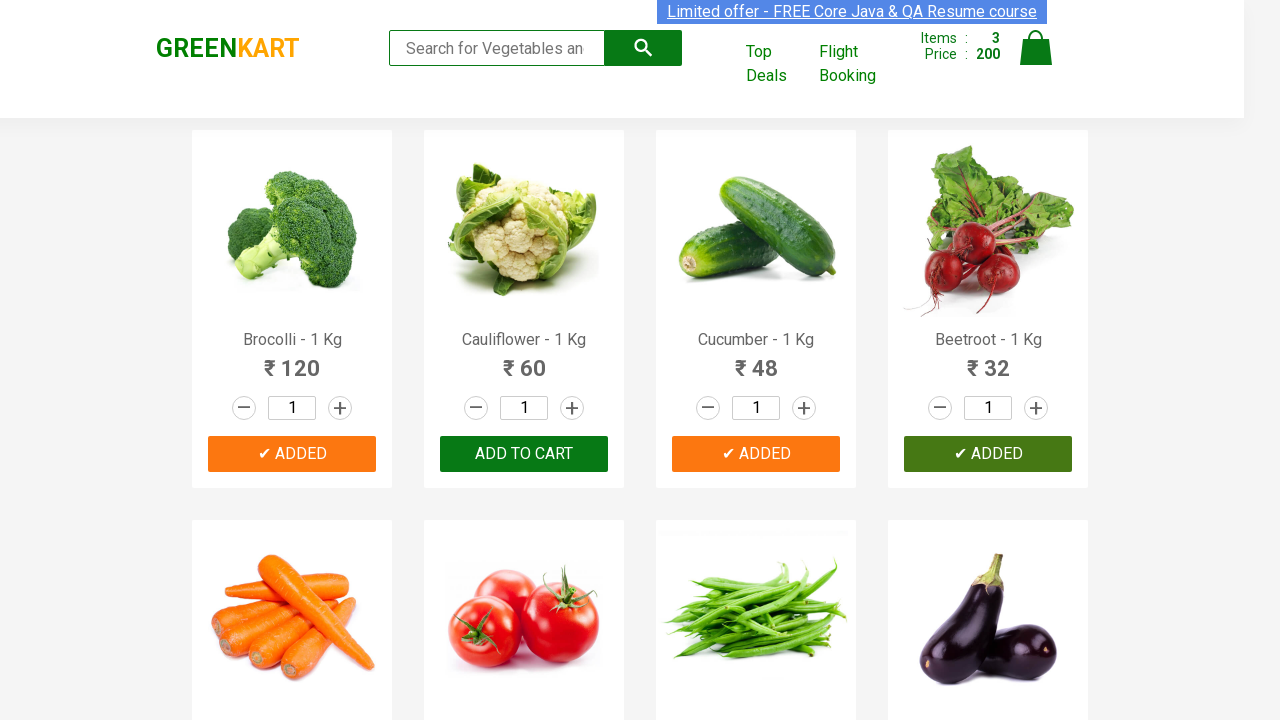

All required items (Cucumber, Brocolli, Beetroot) have been added to cart
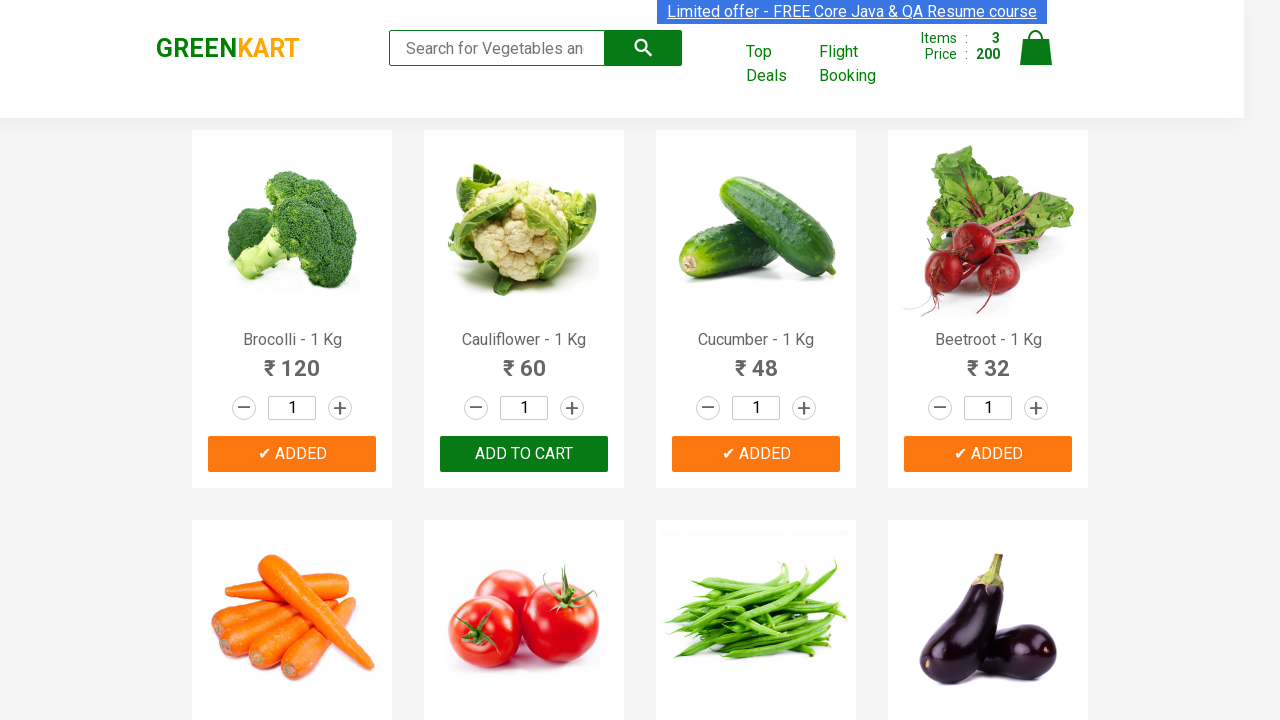

Waited for cart to update
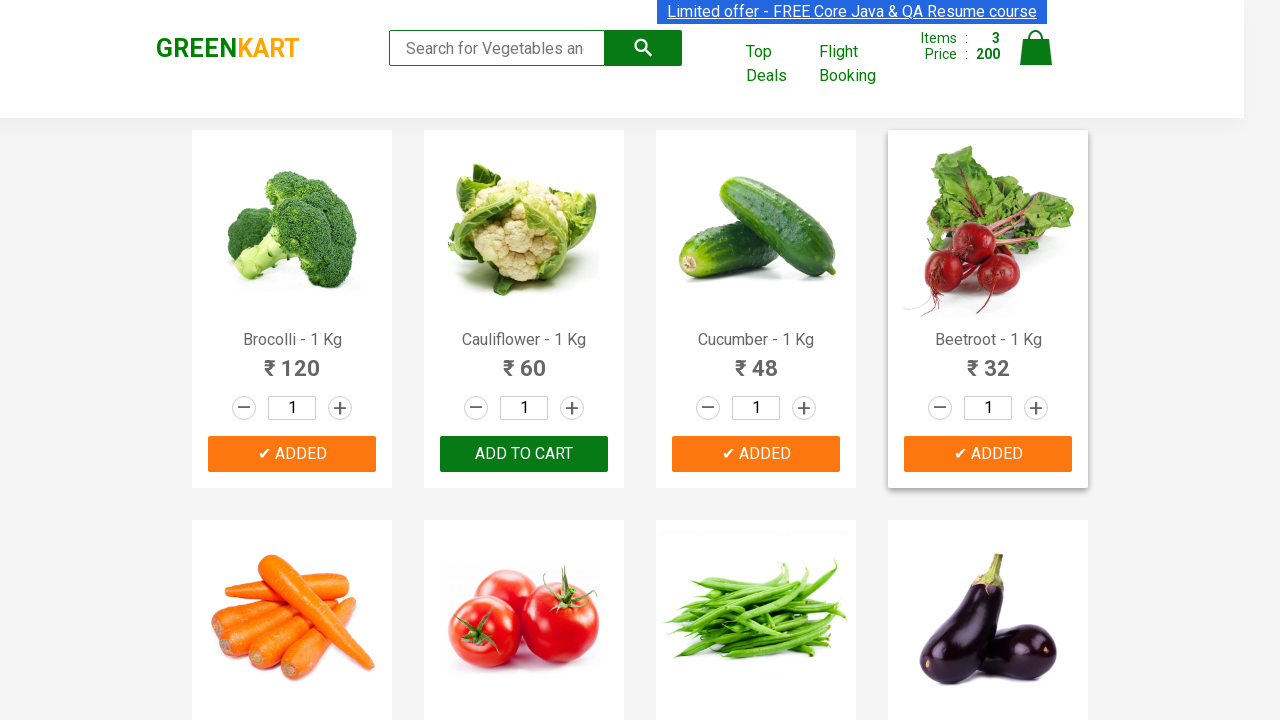

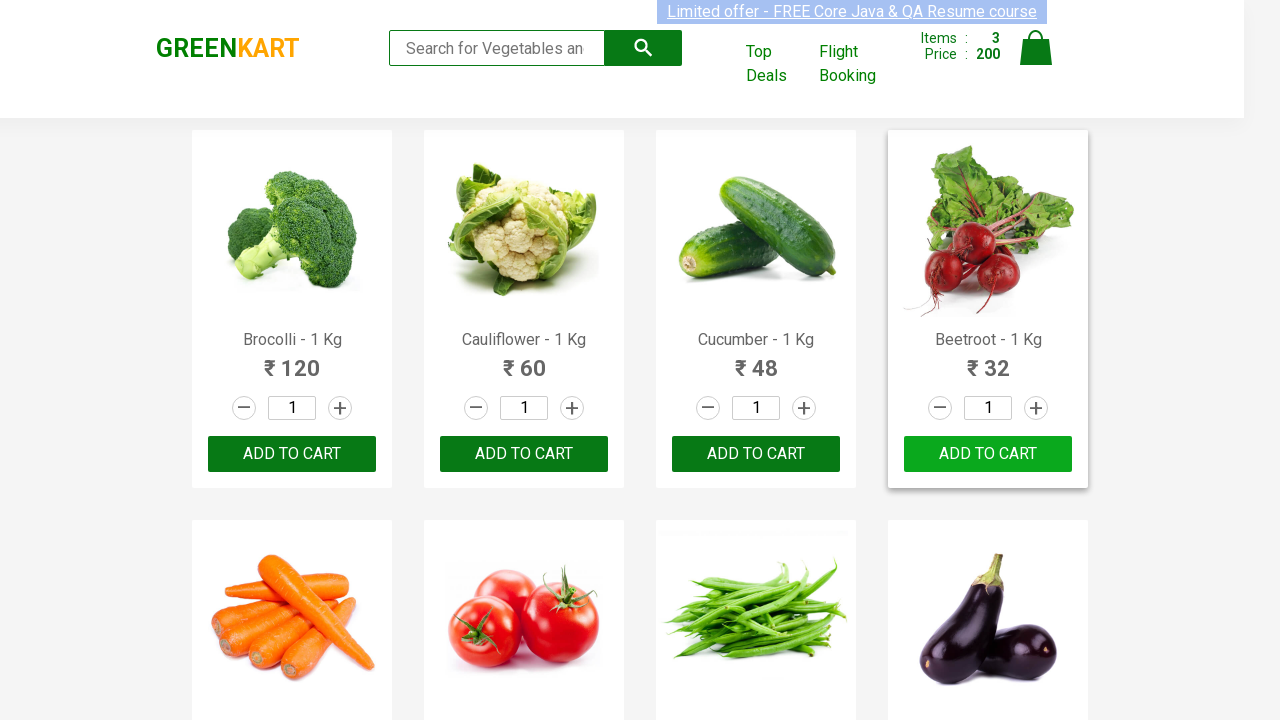